Tests filtering to display only completed items

Starting URL: https://demo.playwright.dev/todomvc

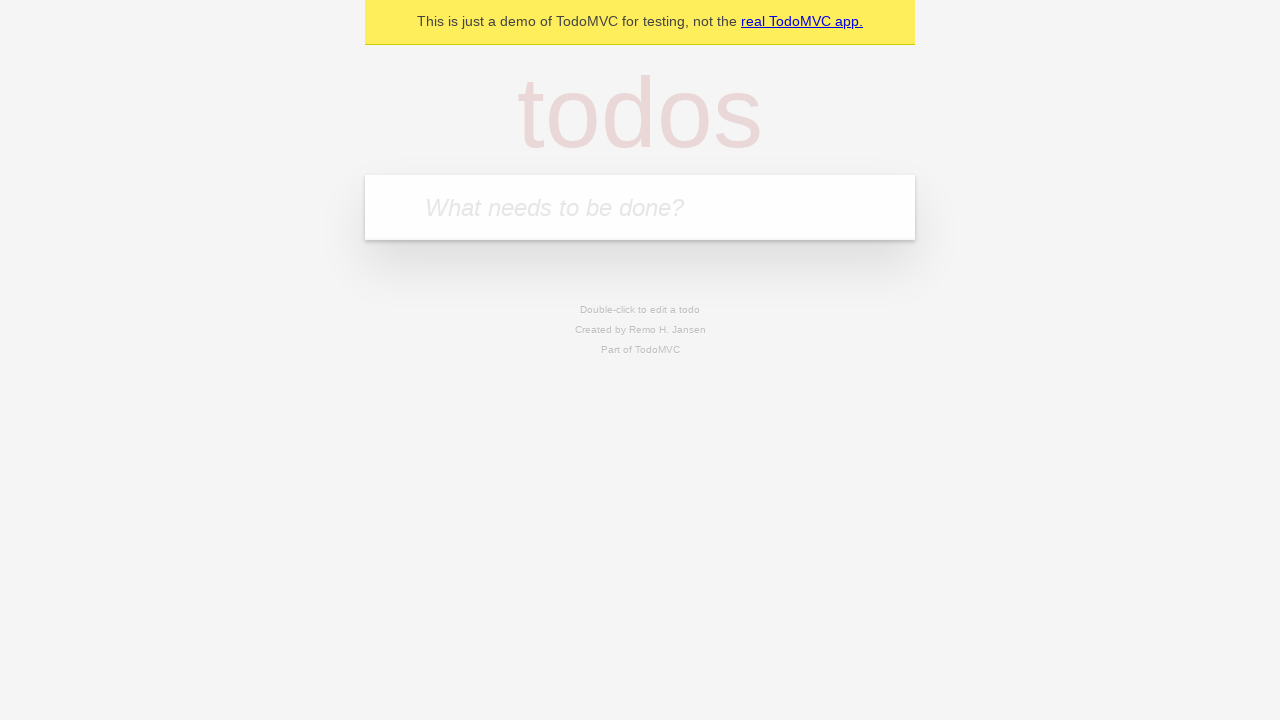

Filled first todo field with 'buy some cheese' on internal:attr=[placeholder="What needs to be done?"i]
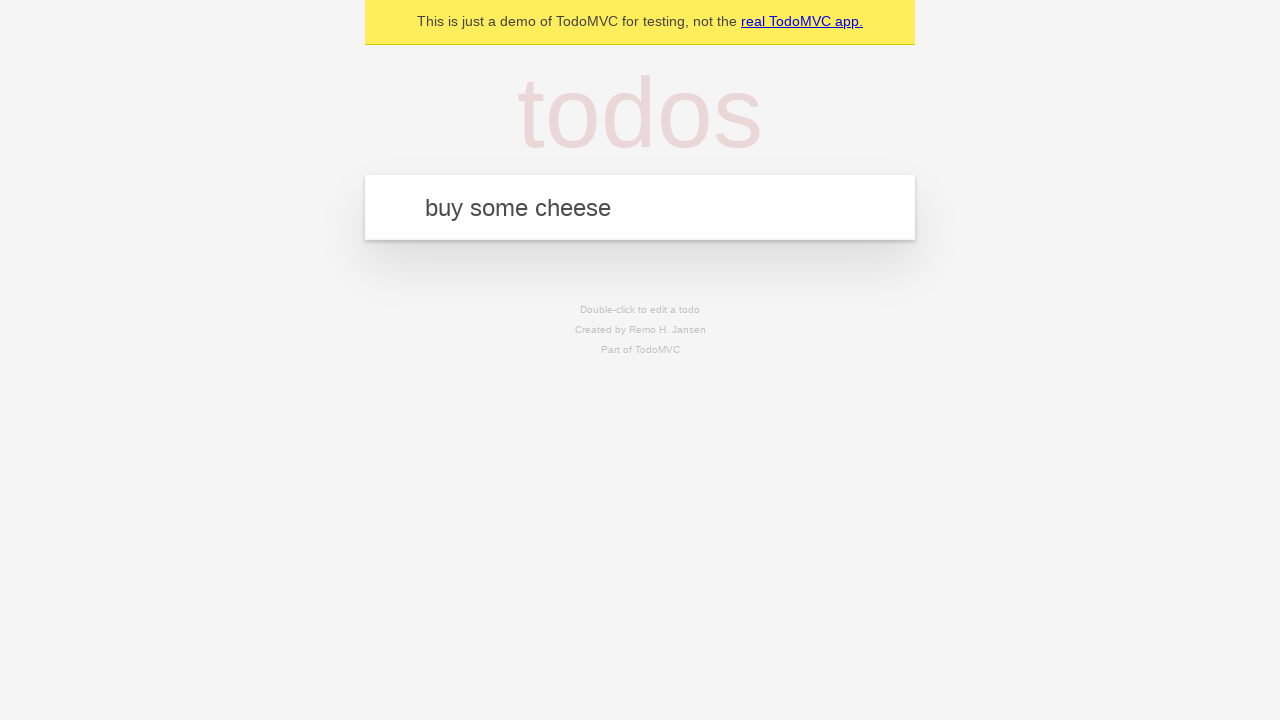

Pressed Enter to create first todo on internal:attr=[placeholder="What needs to be done?"i]
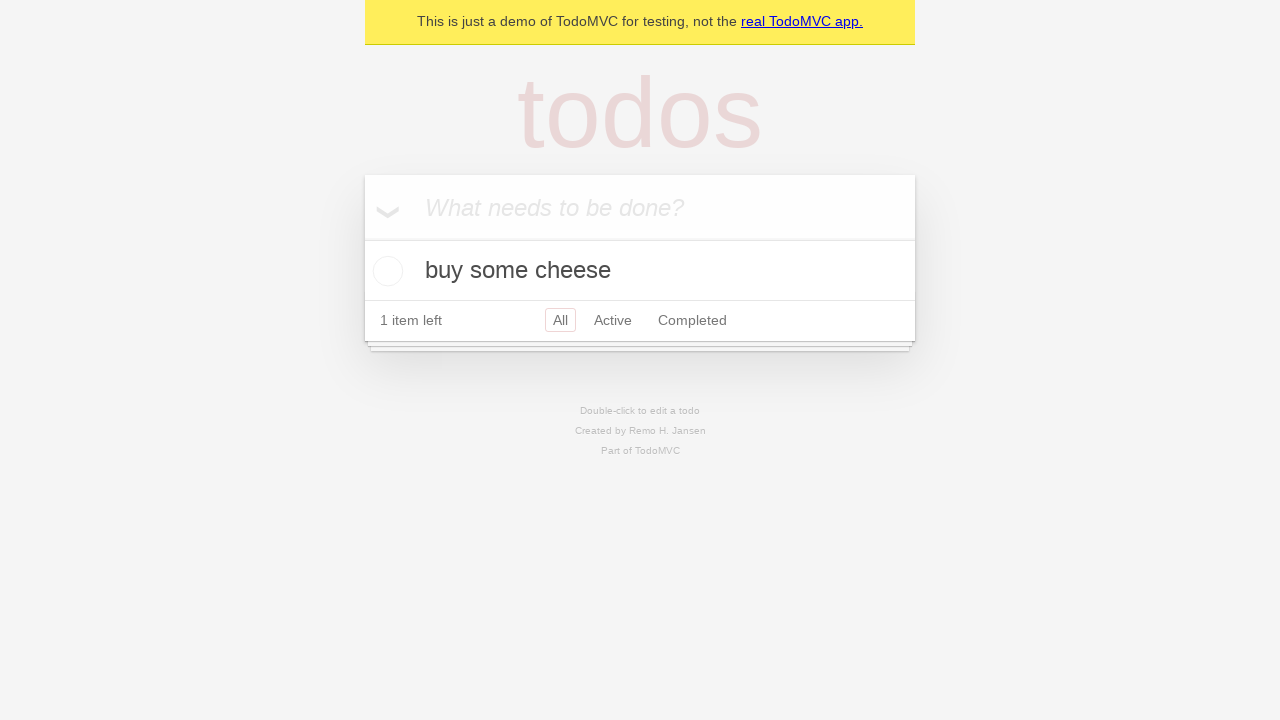

Filled second todo field with 'feed the cat' on internal:attr=[placeholder="What needs to be done?"i]
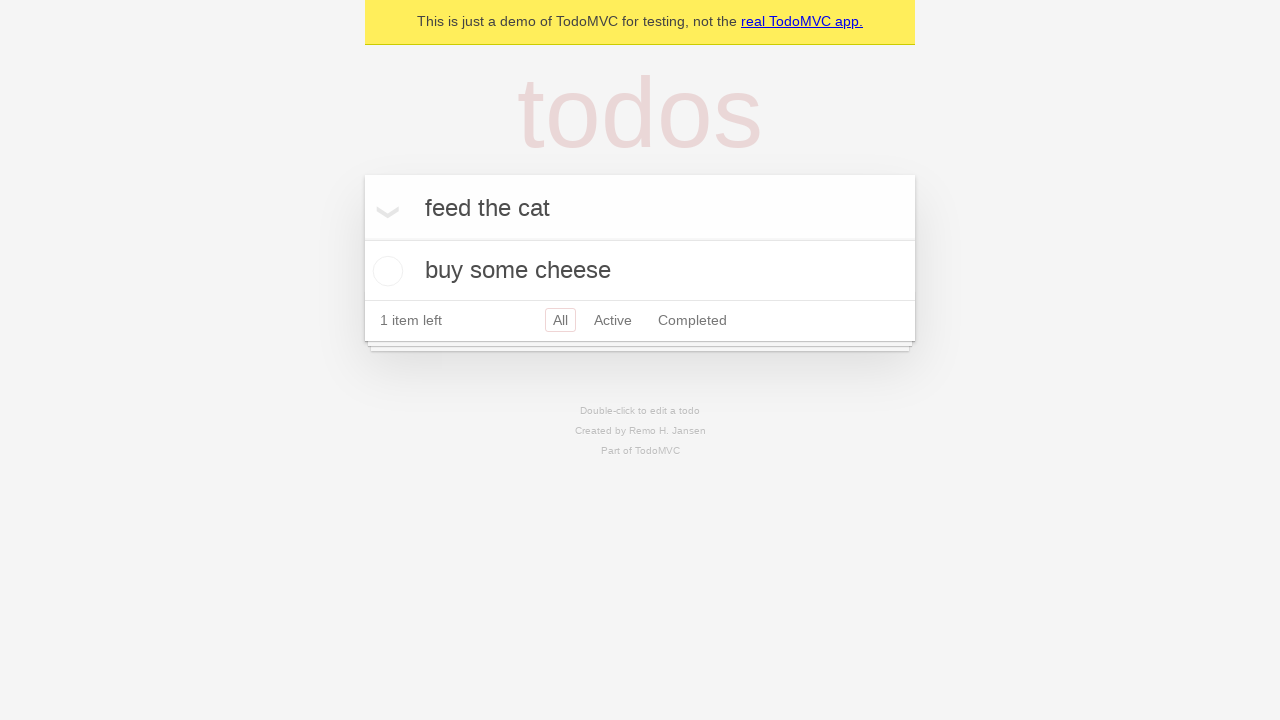

Pressed Enter to create second todo on internal:attr=[placeholder="What needs to be done?"i]
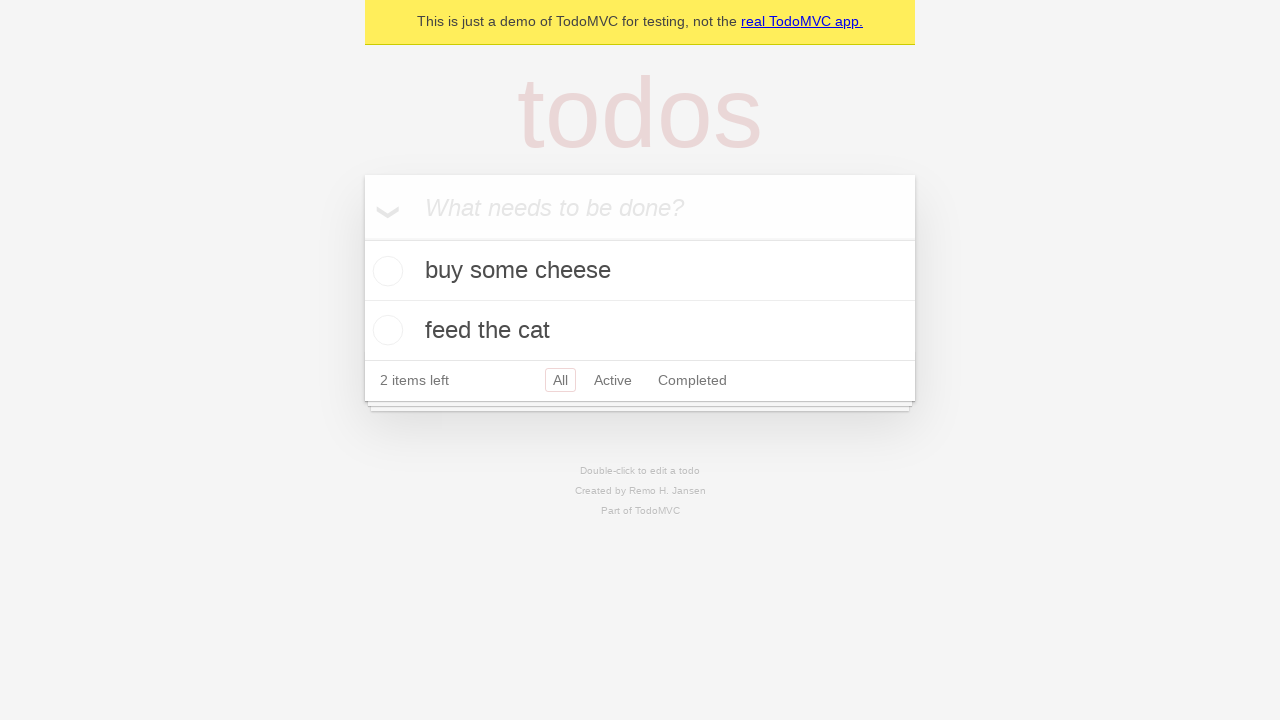

Filled third todo field with 'book a doctors appointment' on internal:attr=[placeholder="What needs to be done?"i]
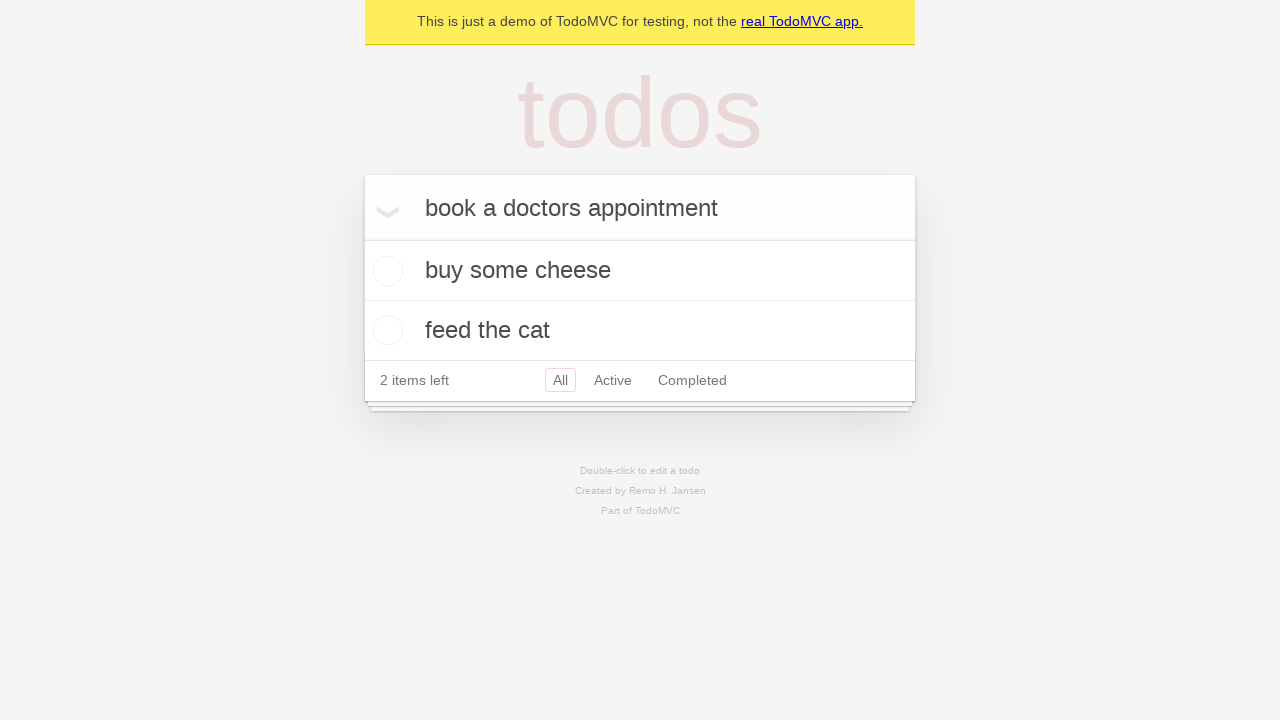

Pressed Enter to create third todo on internal:attr=[placeholder="What needs to be done?"i]
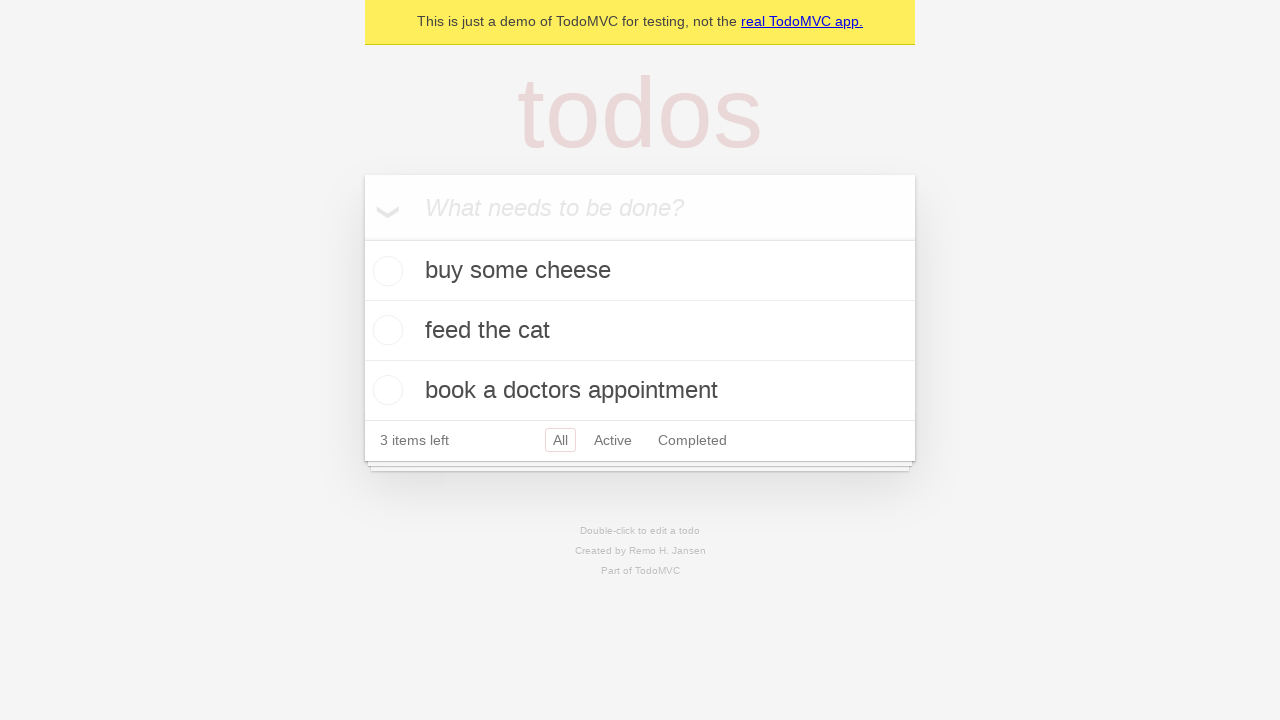

Checked the second todo item (feed the cat) at (385, 330) on internal:testid=[data-testid="todo-item"s] >> nth=1 >> internal:role=checkbox
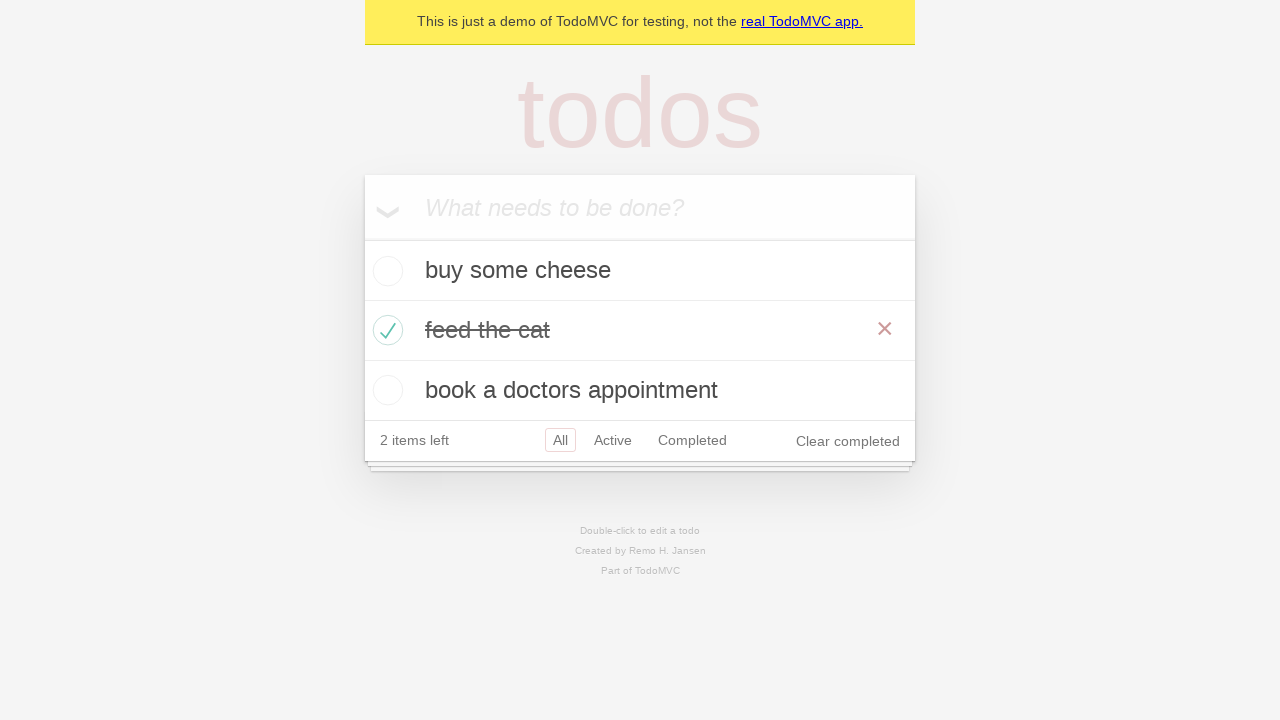

Clicked Completed filter link at (692, 440) on internal:role=link[name="Completed"i]
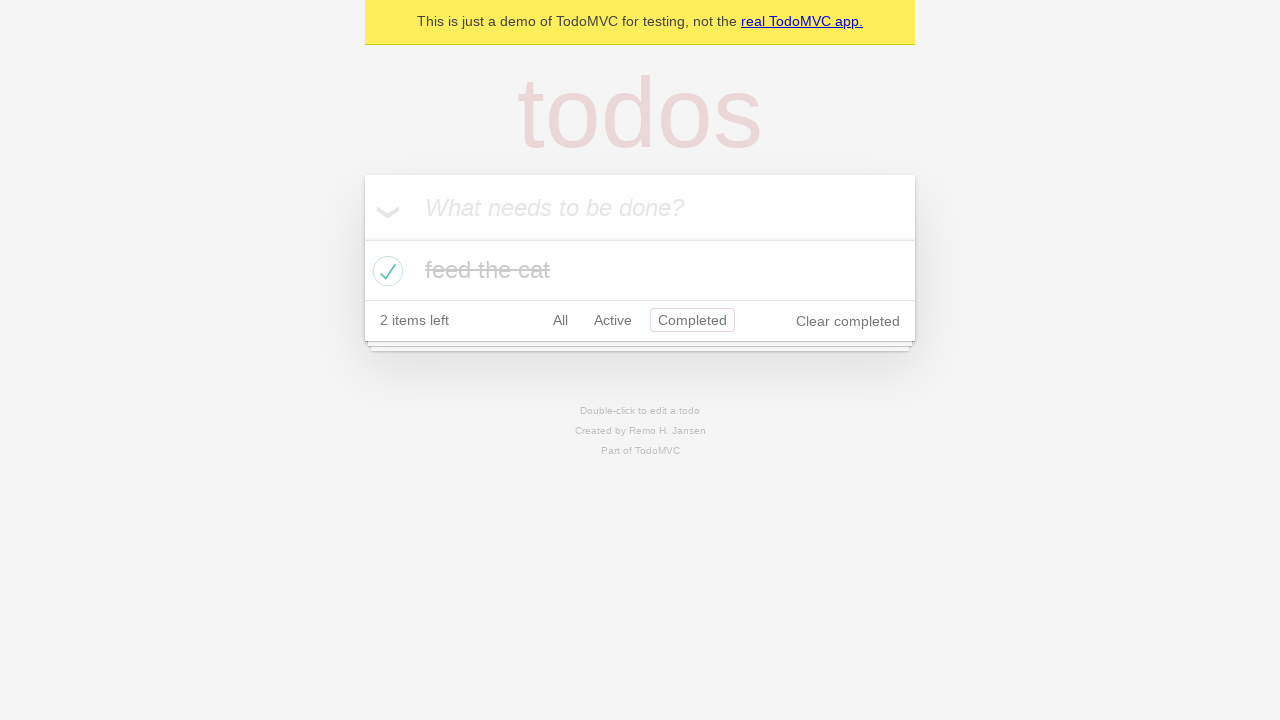

Filtered view loaded showing completed items
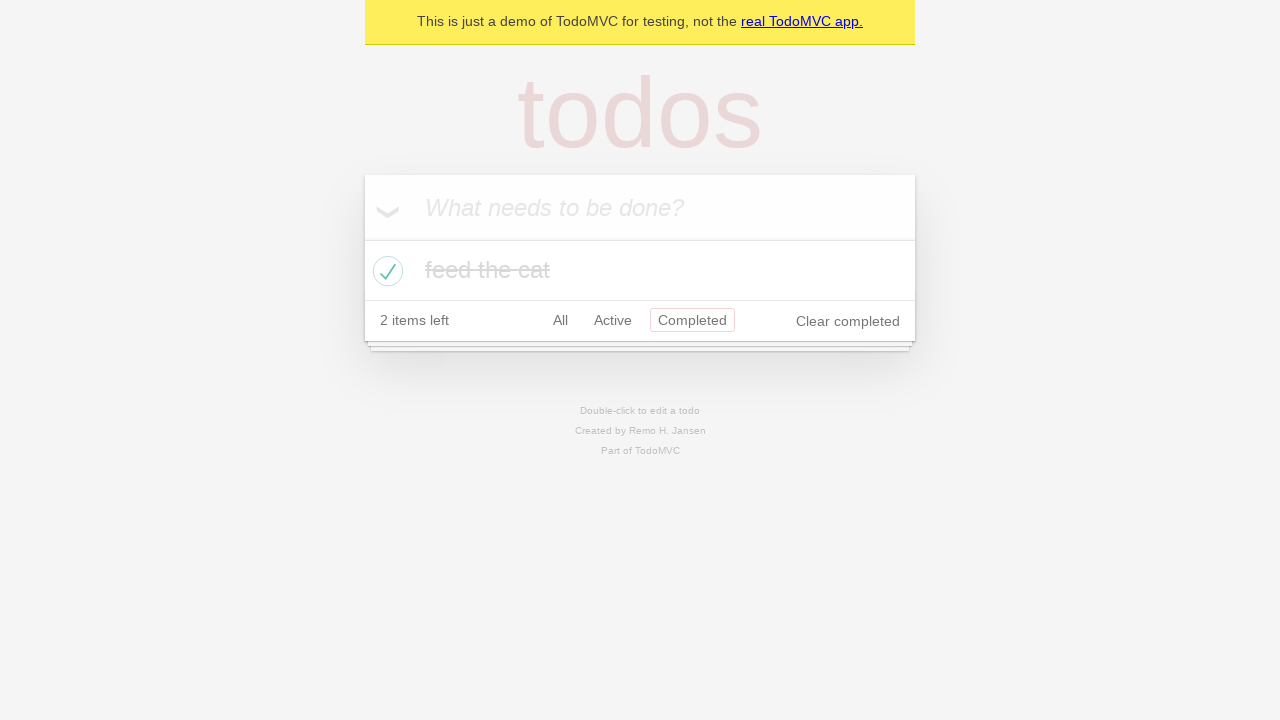

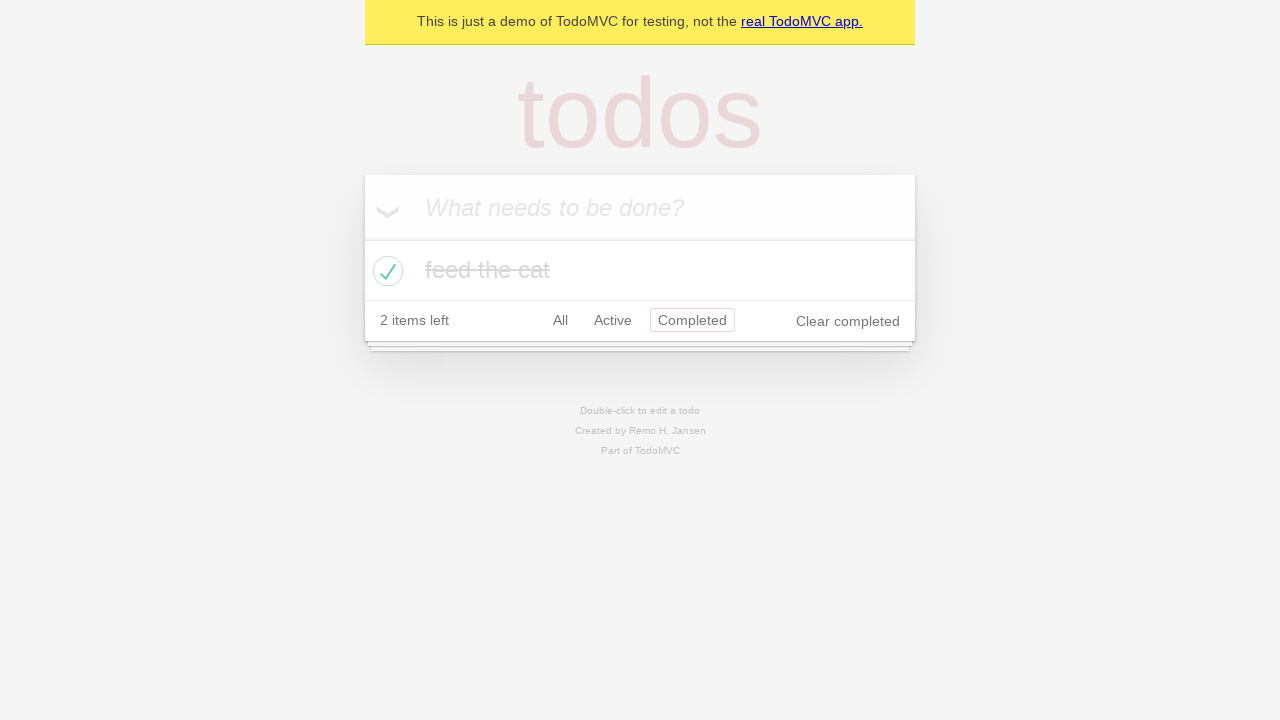